Navigates to a CSDN blog page and verifies that article links are present on the page by waiting for anchor elements to load.

Starting URL: https://blog.csdn.net/lzw_java?type=blog

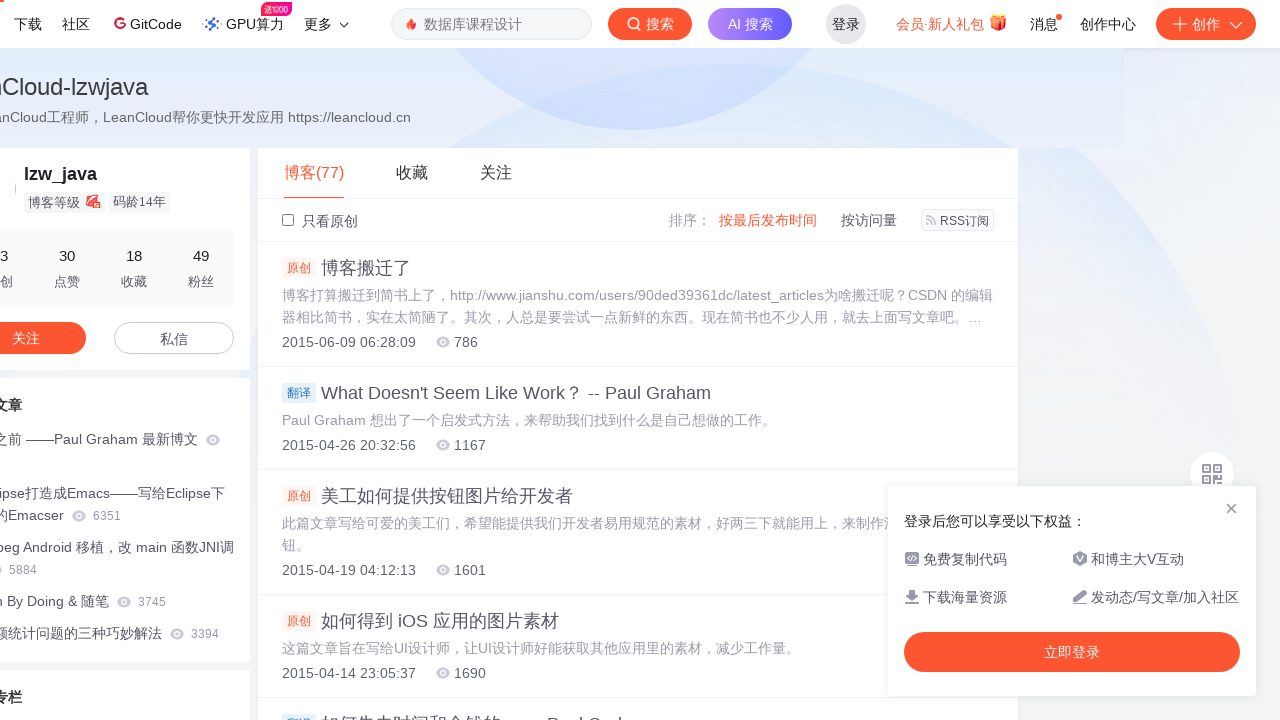

Waited for anchor elements to load on CSDN blog page
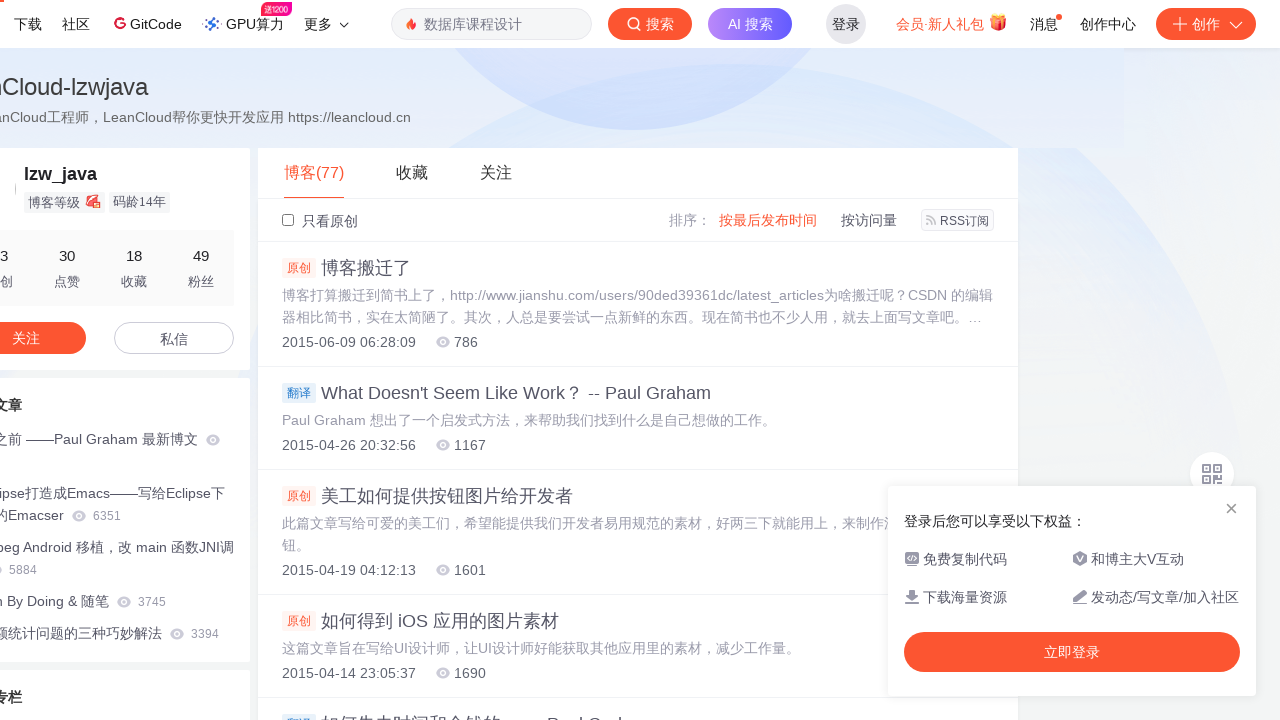

Verified article links matching expected pattern are present on the page
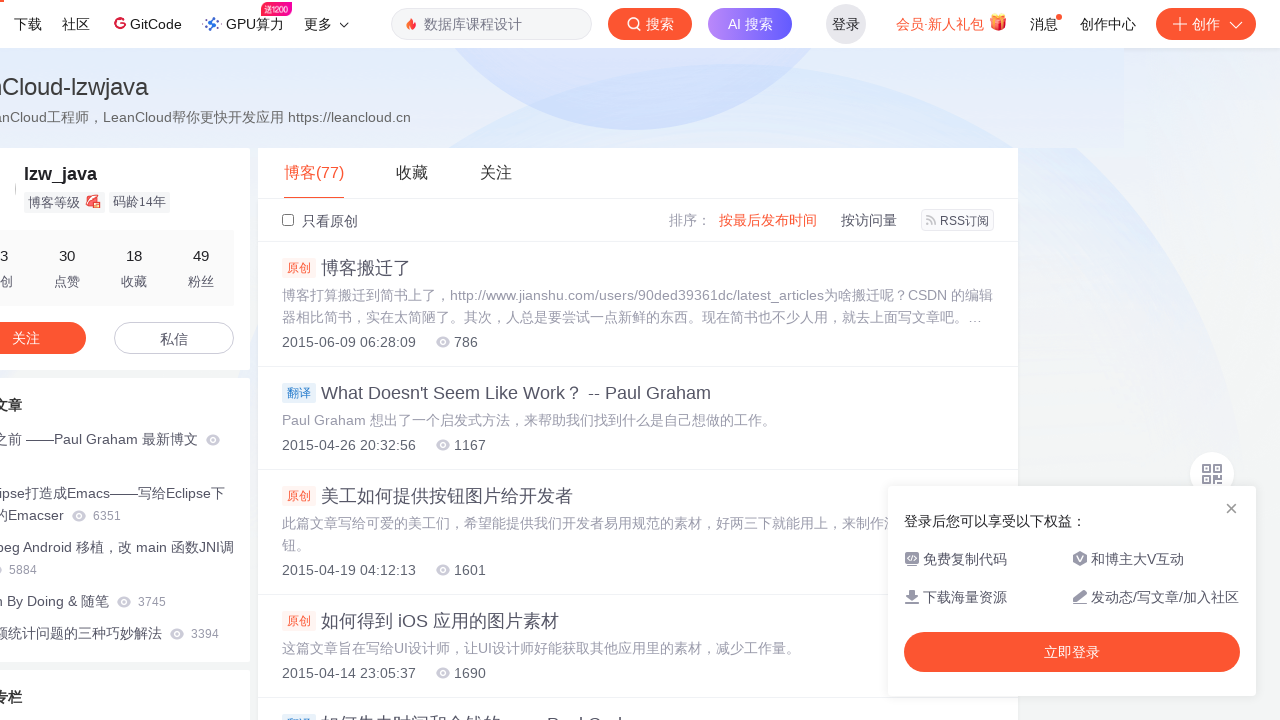

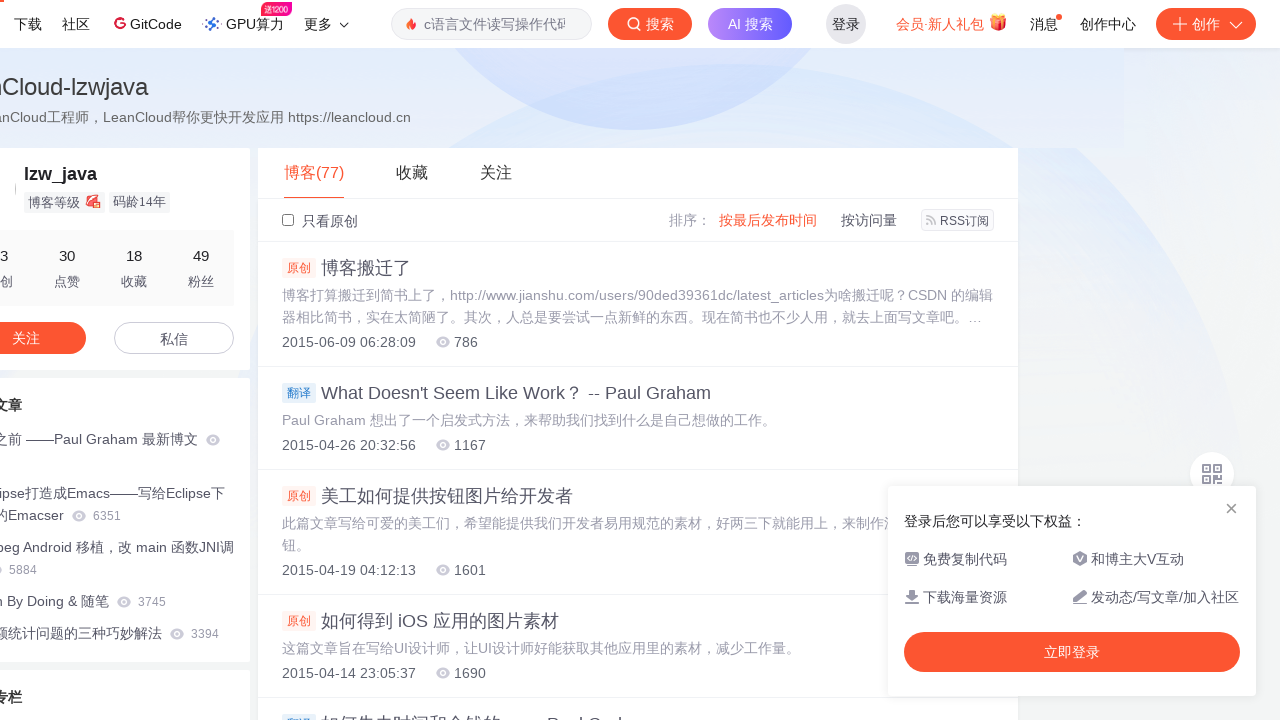